Tests navigation to the Team page and verifies the three team member names are displayed correctly

Starting URL: http://www.99-bottles-of-beer.net/

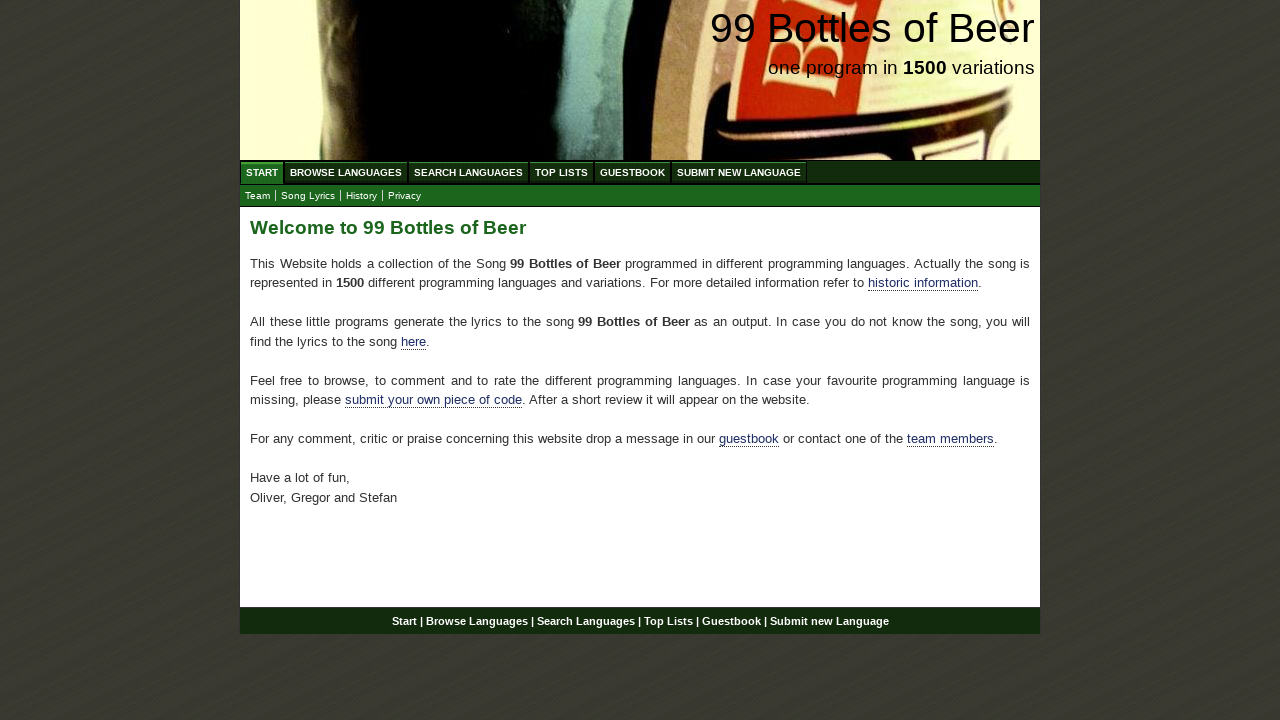

Clicked on Team link at (258, 196) on text=Team
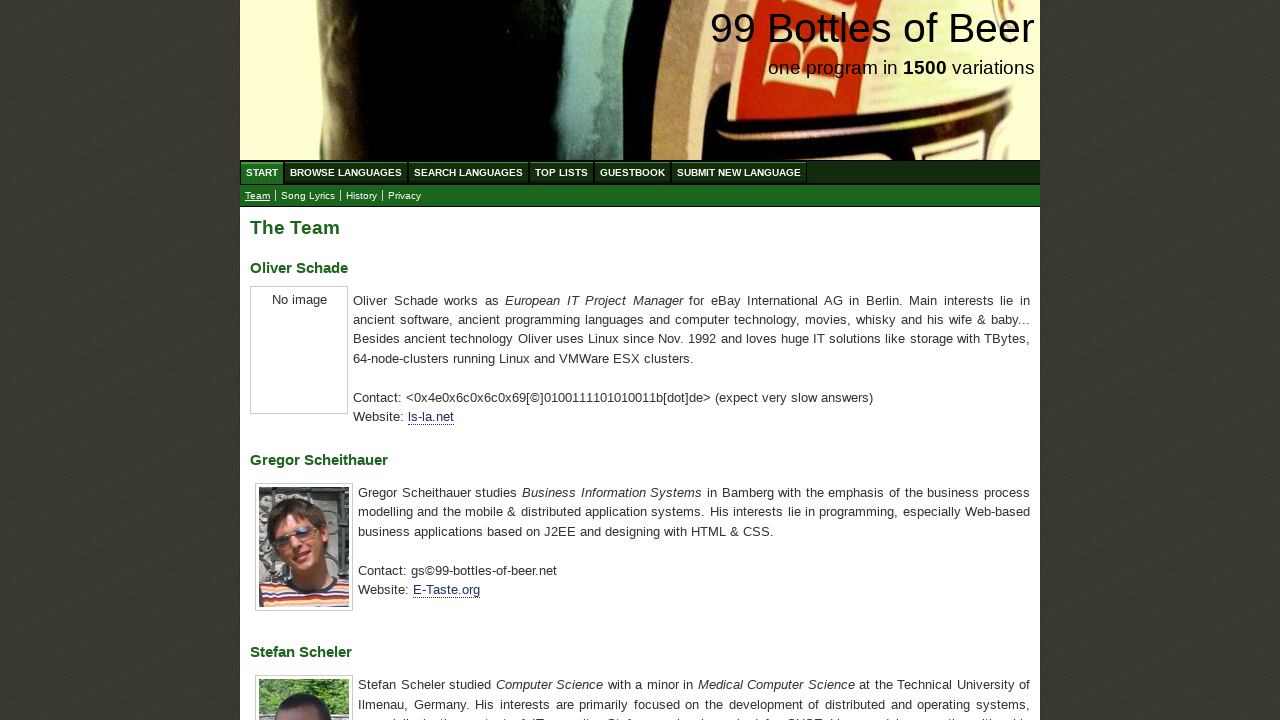

Team page loaded with h3 headers visible
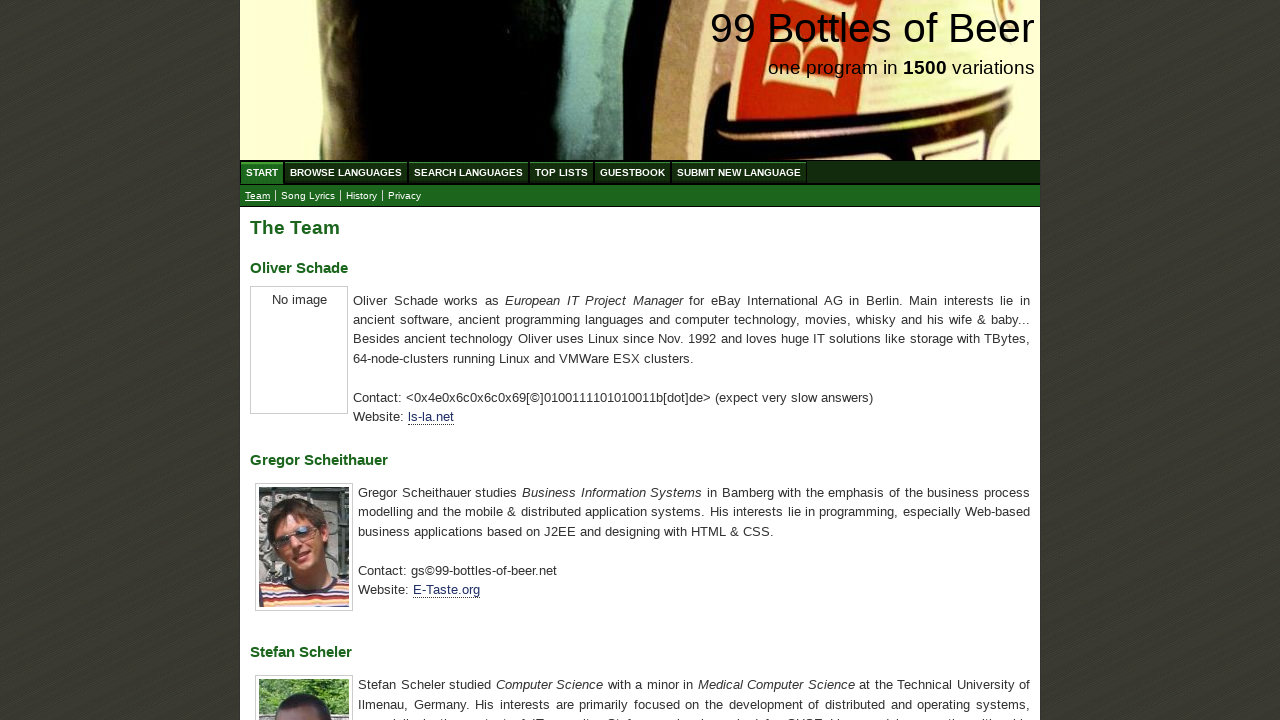

Retrieved all h3 header elements from team page
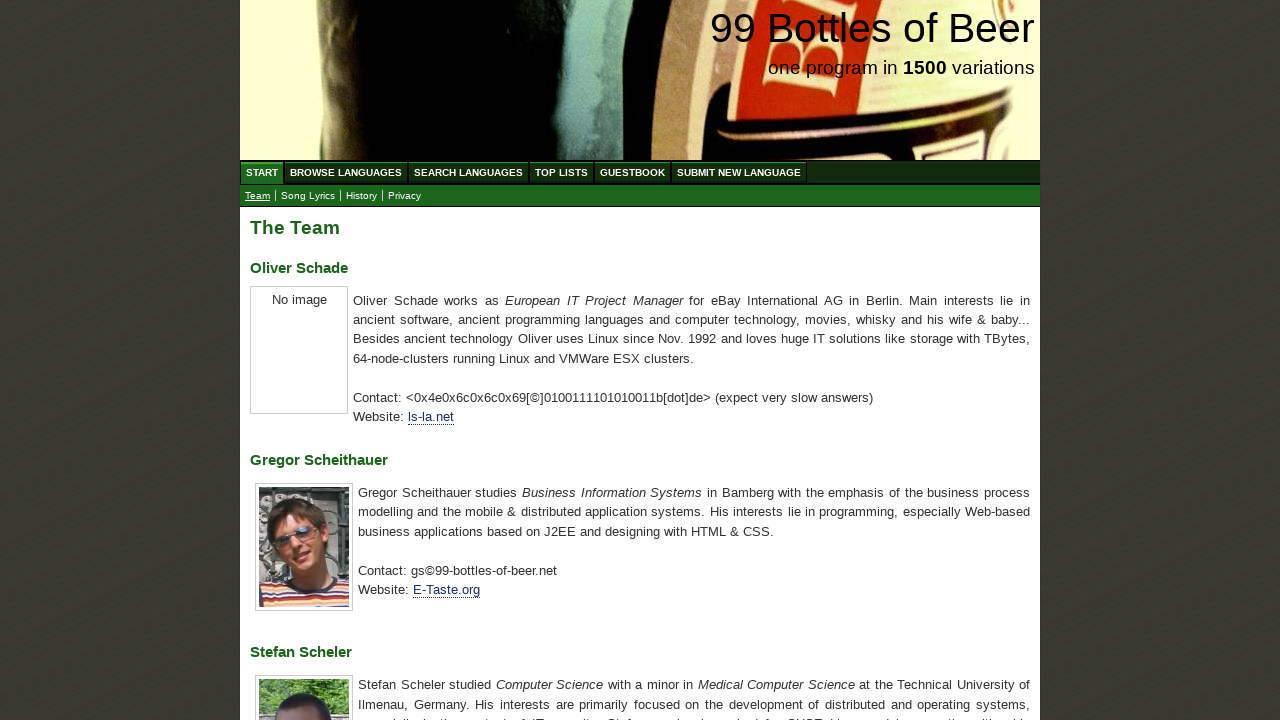

Extracted text content from h3 elements
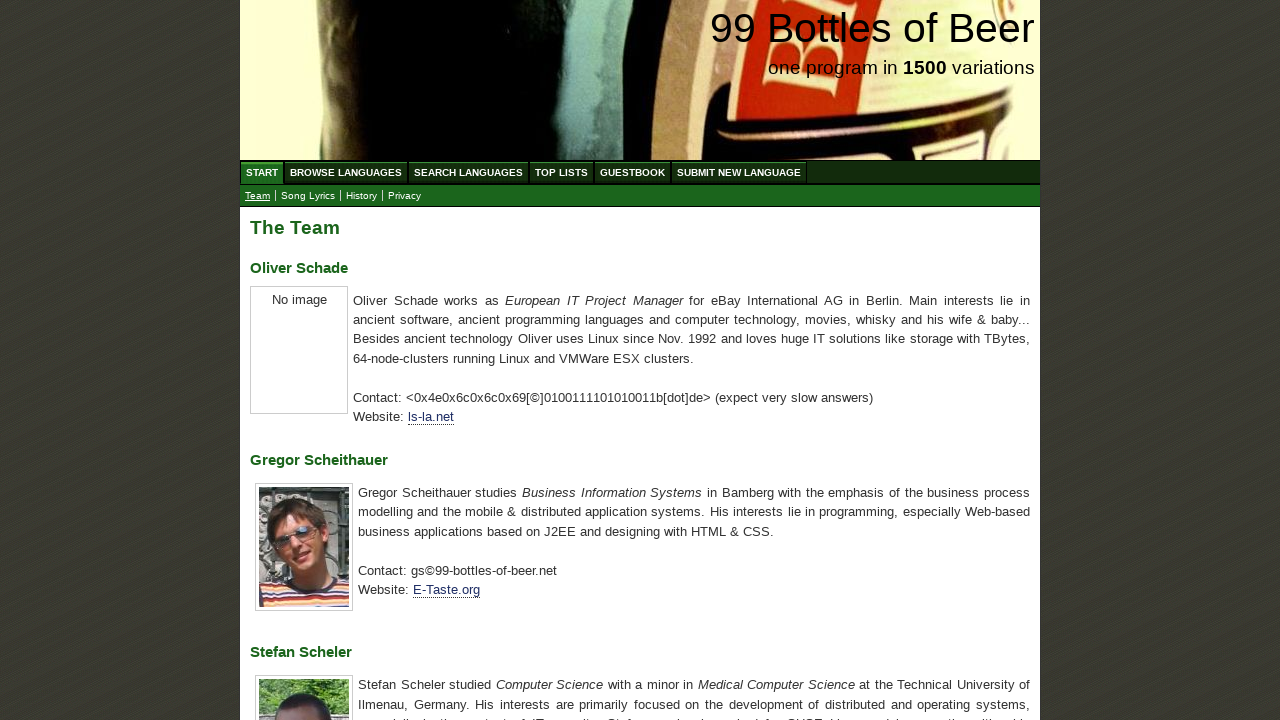

Verified team member names match expected values: Oliver Schade, Gregor Scheithauer, Stefan Scheler
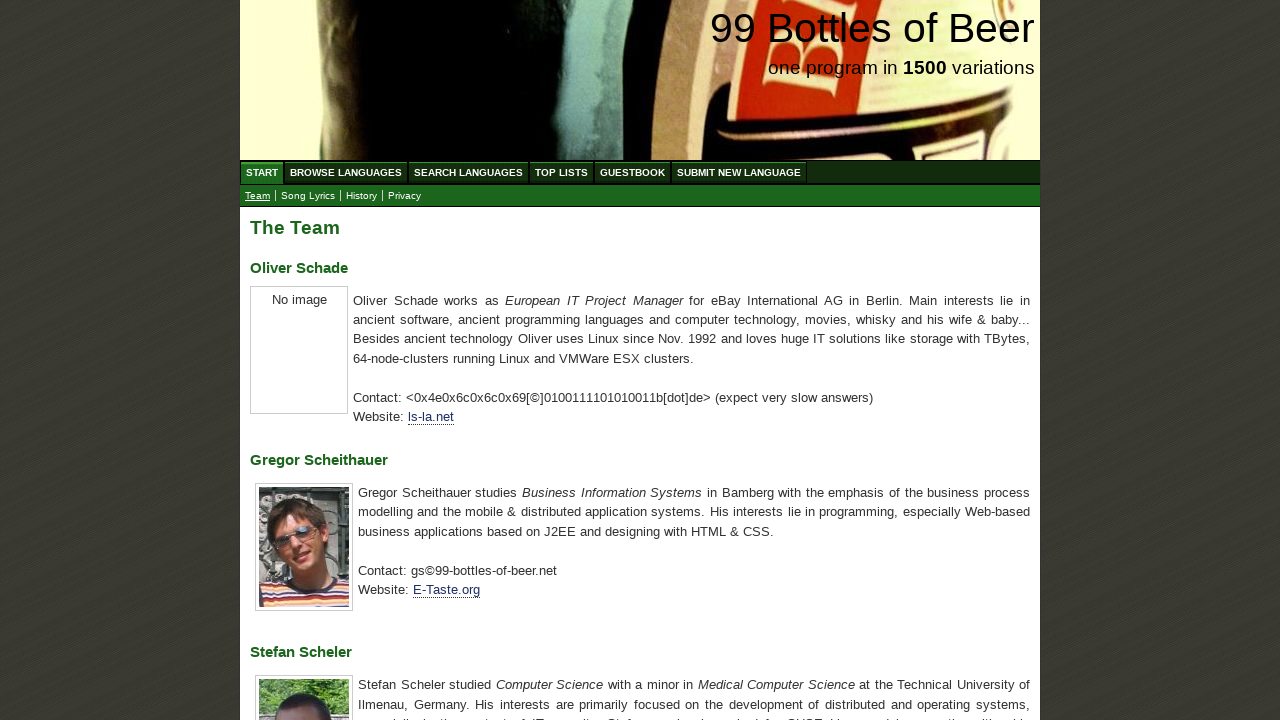

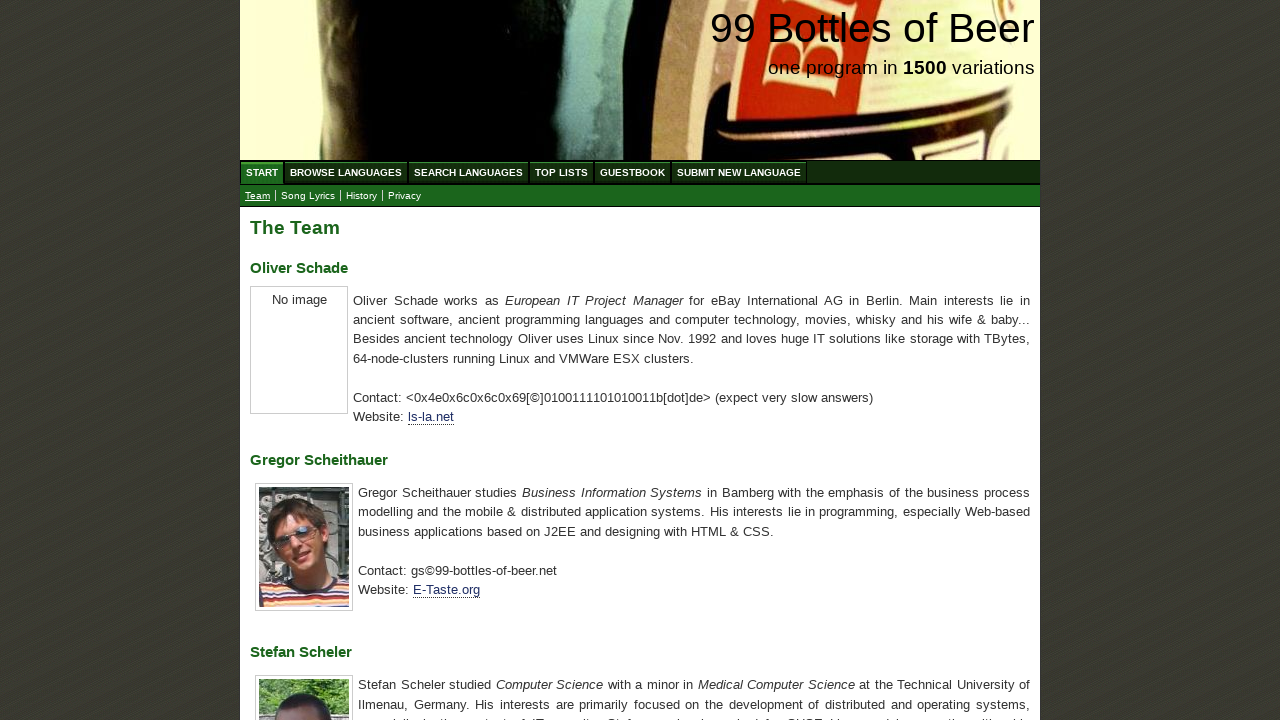